Tests a simple form submission by filling out first name, last name, email, contact number, and message fields, then clicking submit

Starting URL: https://v1.training-support.net/selenium/simple-form

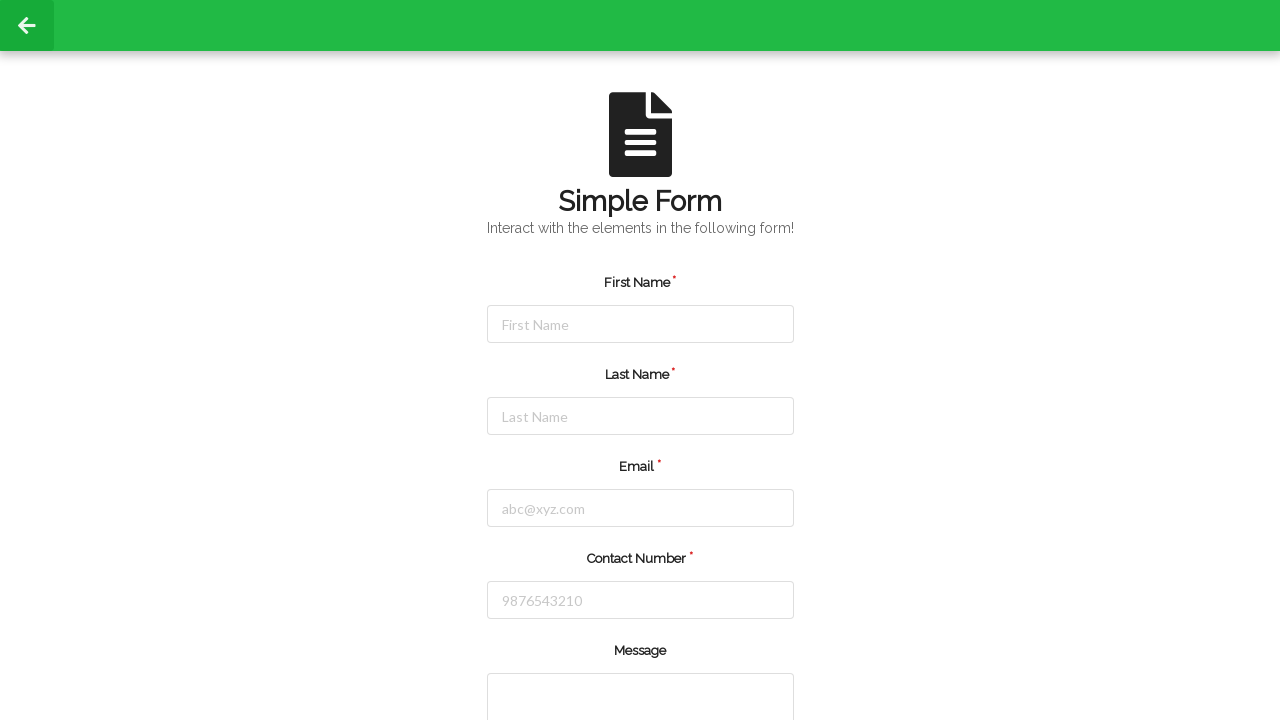

Filled first name field with 'Meghana' on #firstName
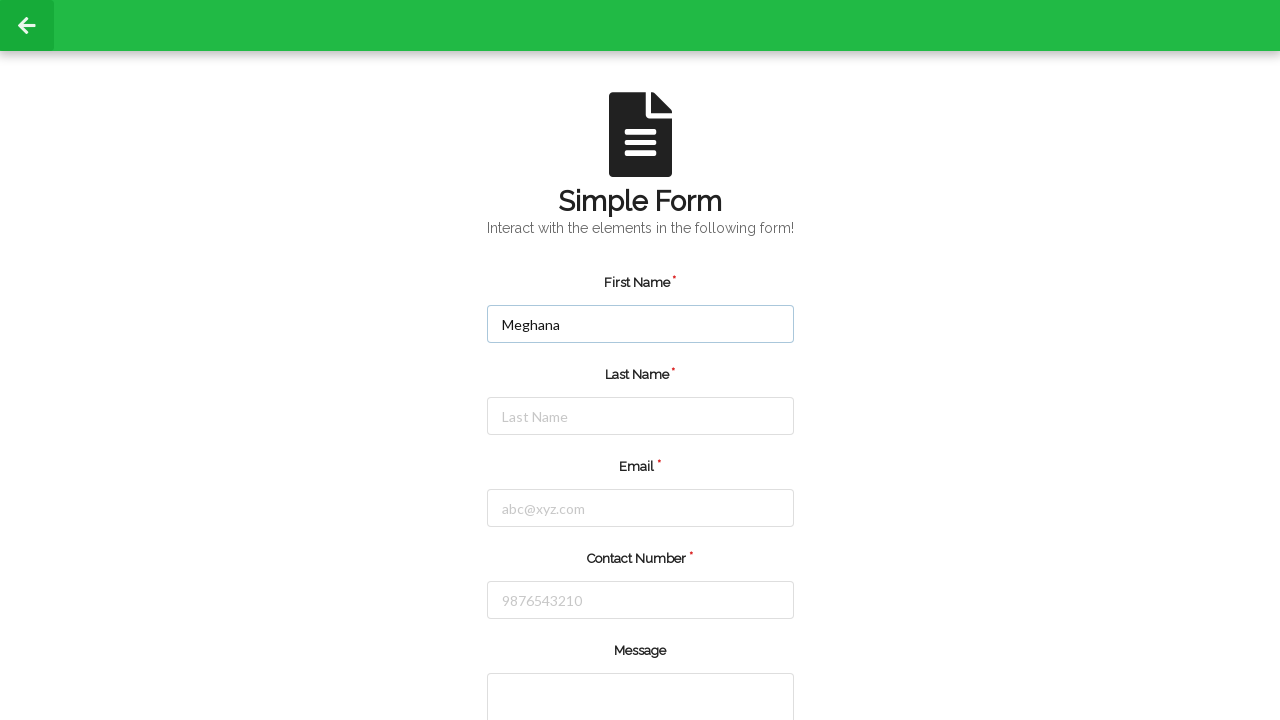

Filled last name field with 'Bojja' on #lastName
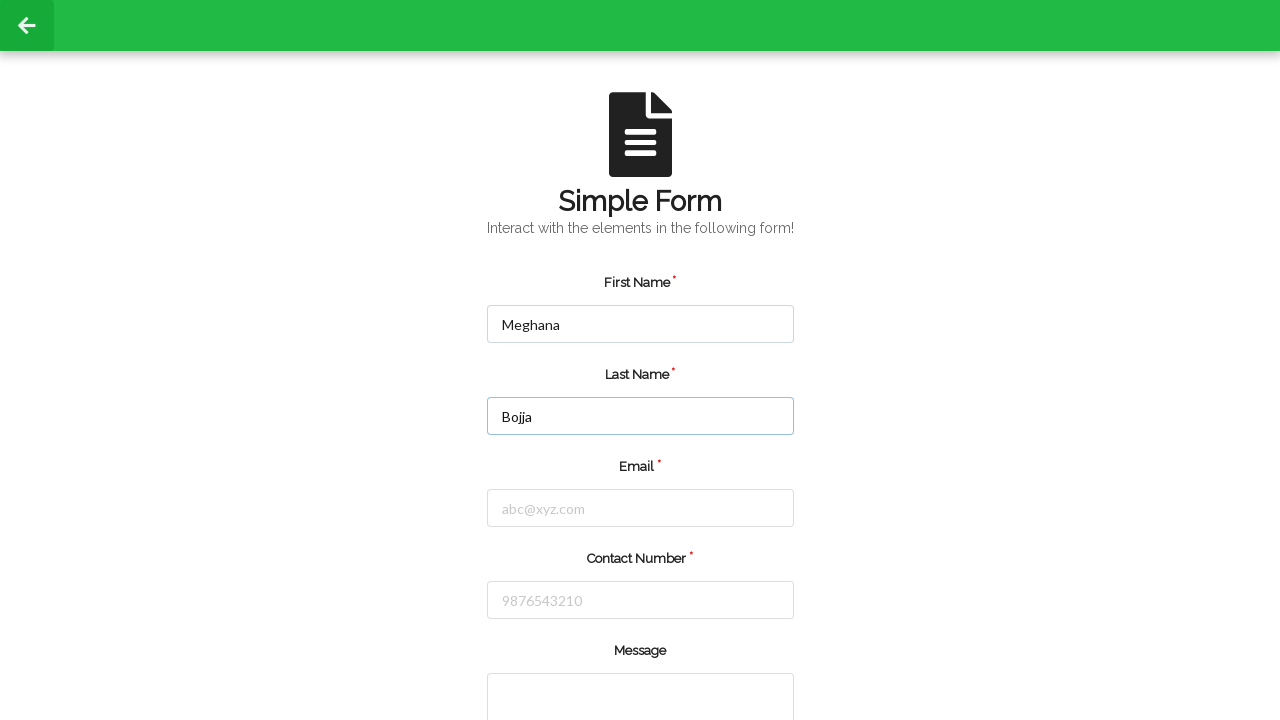

Filled email field with 'meghana@gmail.com' on #email
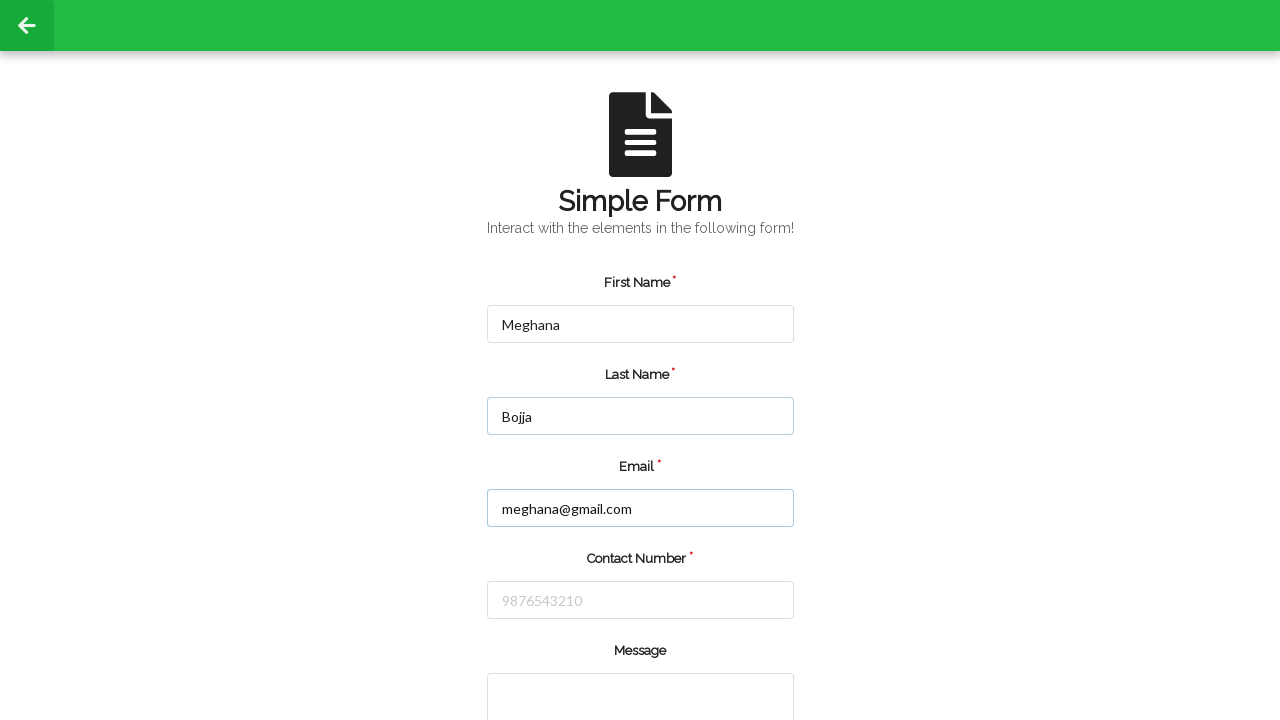

Filled contact number field with '7660829073' on #number
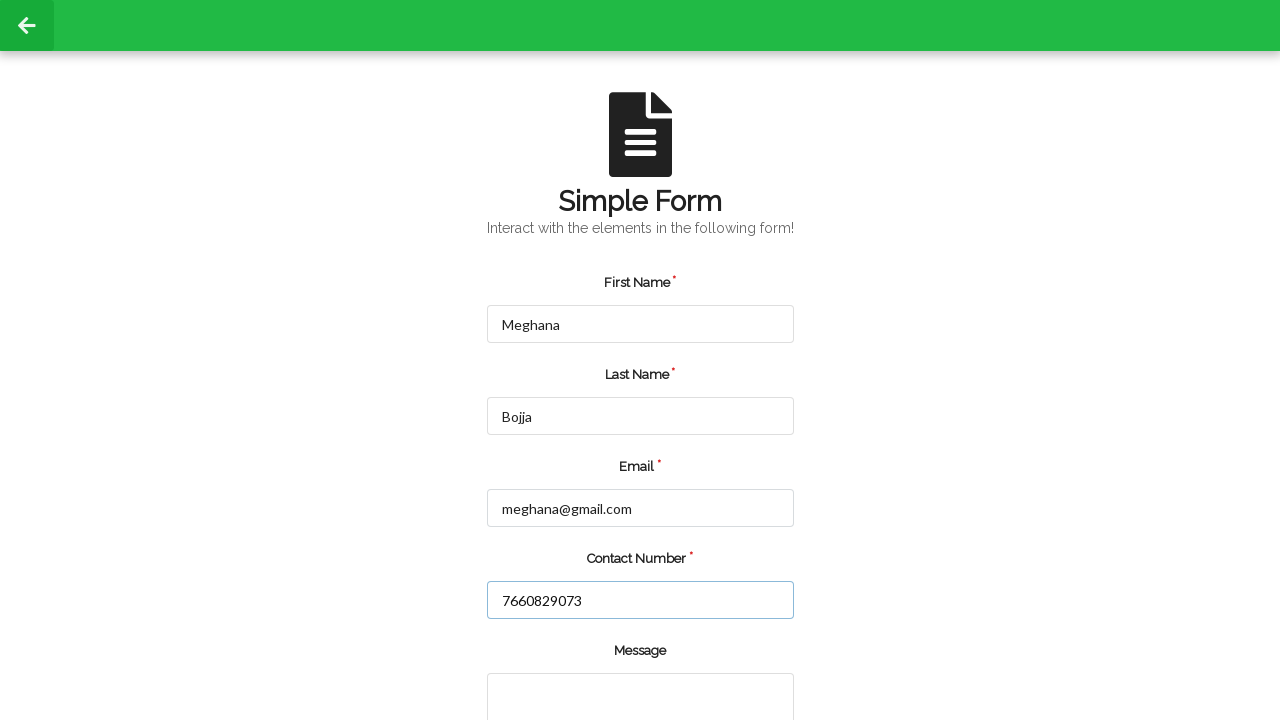

Located message field (textarea or input)
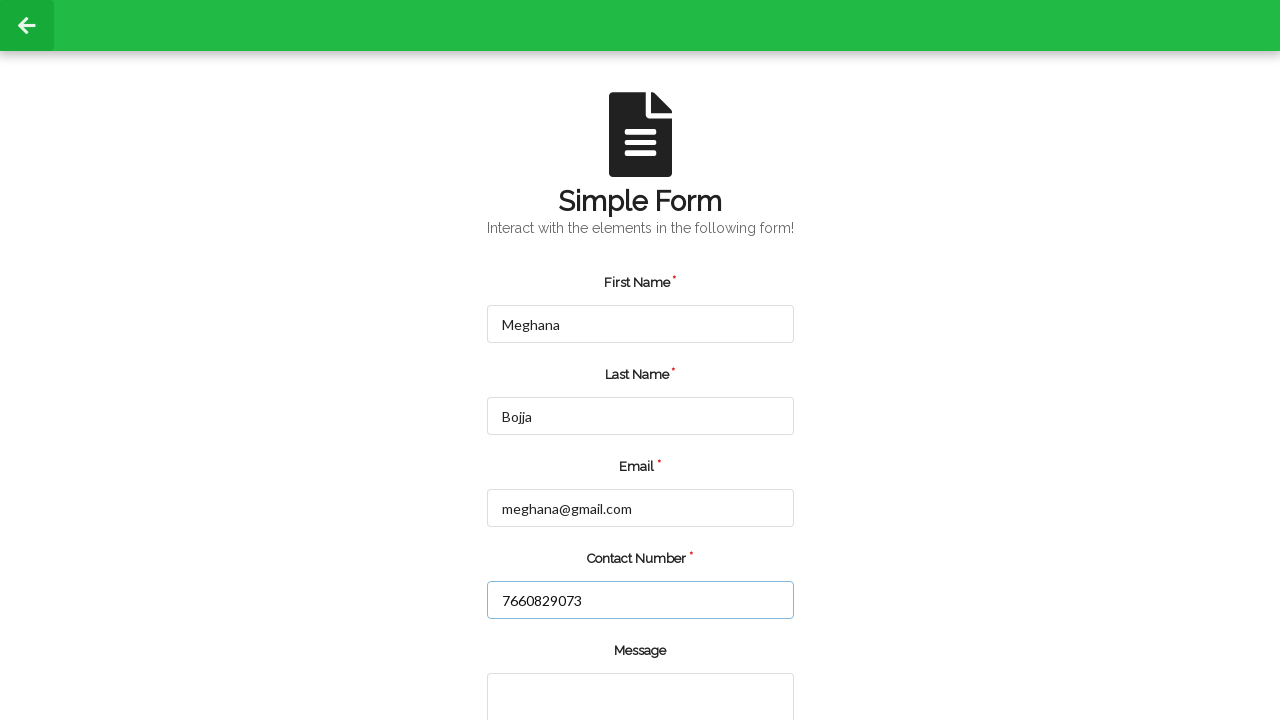

Filled message field with 'HELLO'
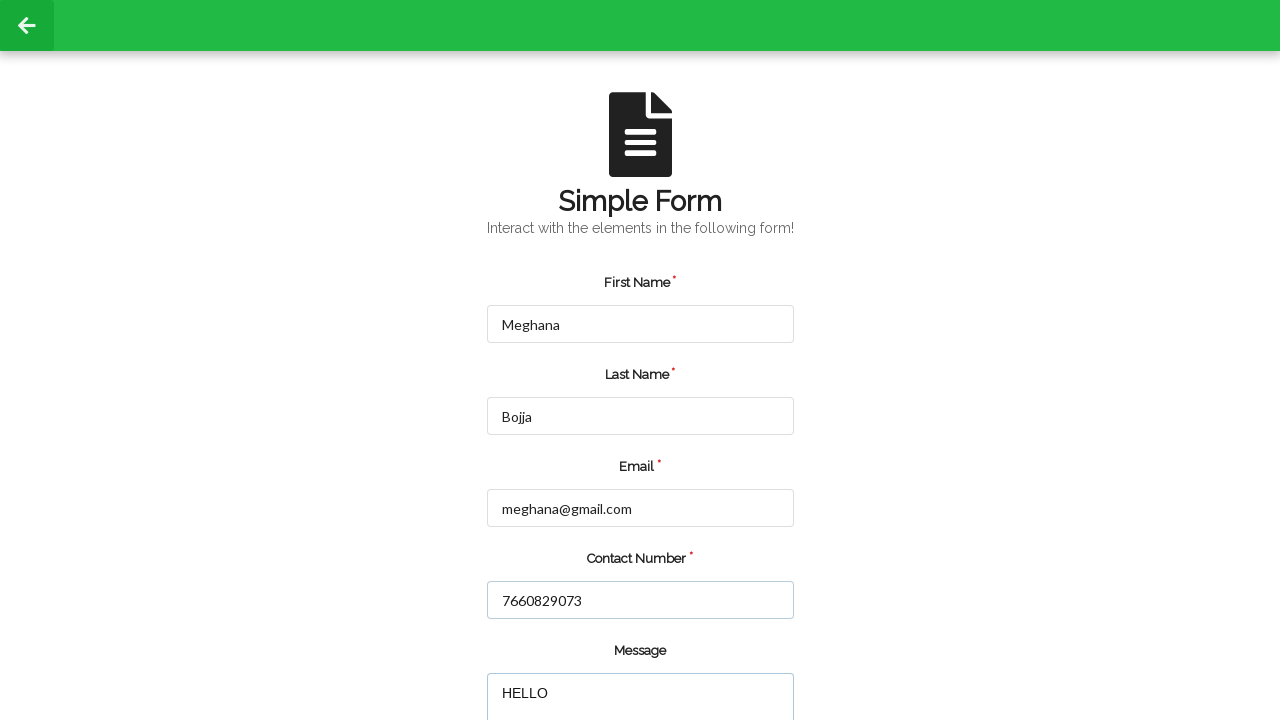

Clicked submit button to submit the form at (558, 660) on input[type='submit']
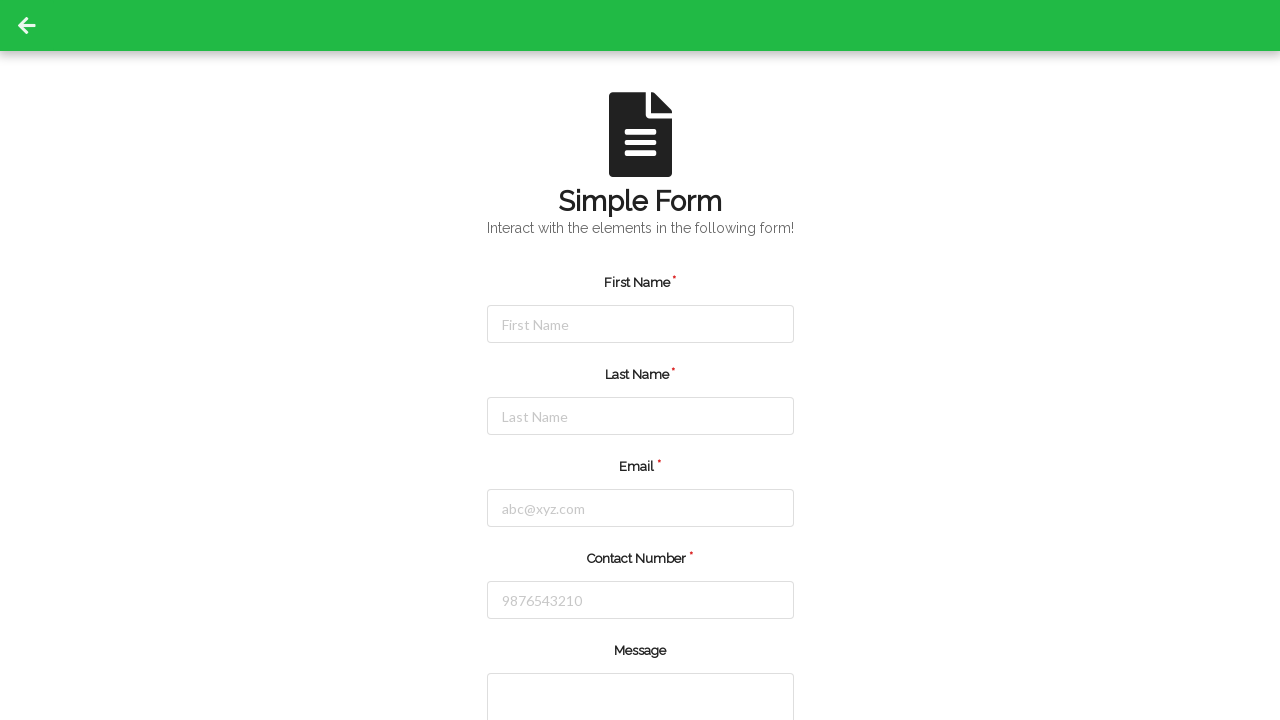

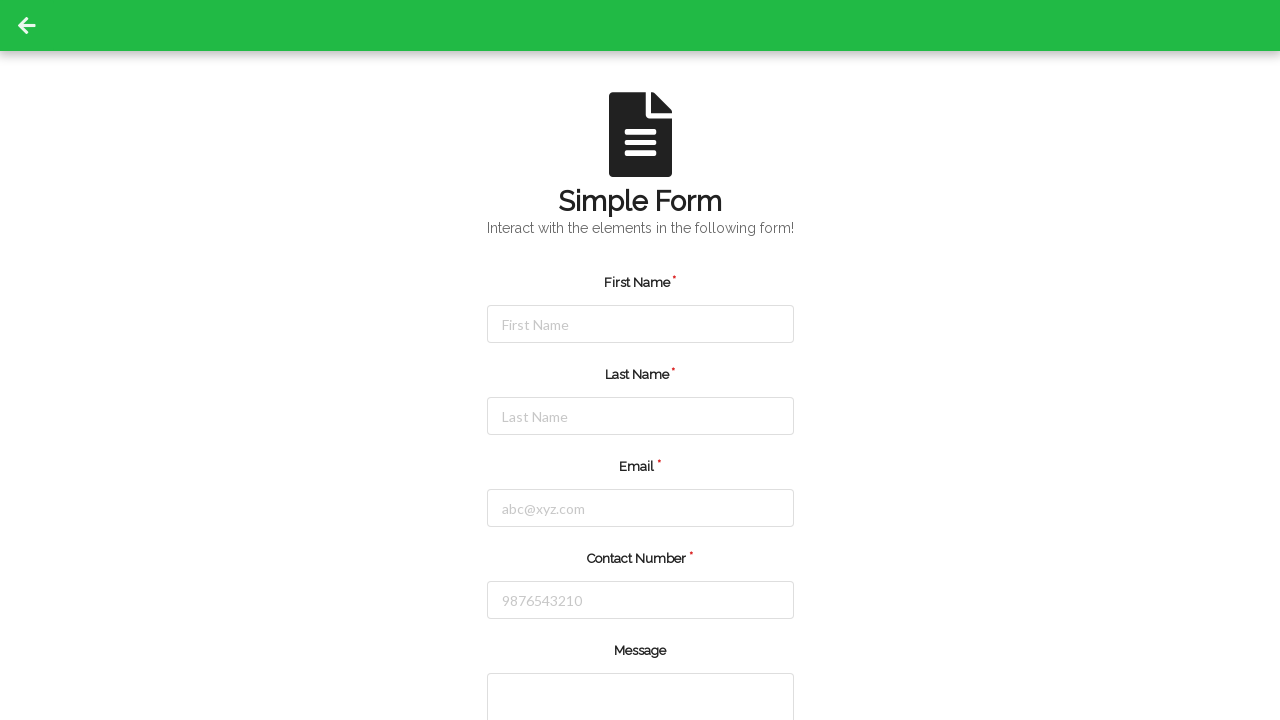